Automates filling out a survey on wjx.cn (Chinese survey platform) by randomly selecting radio button options for questions 1-3, filling a text input for question 4, and submitting the form.

Starting URL: https://www.wjx.cn/vm/hKvbqcL.aspx

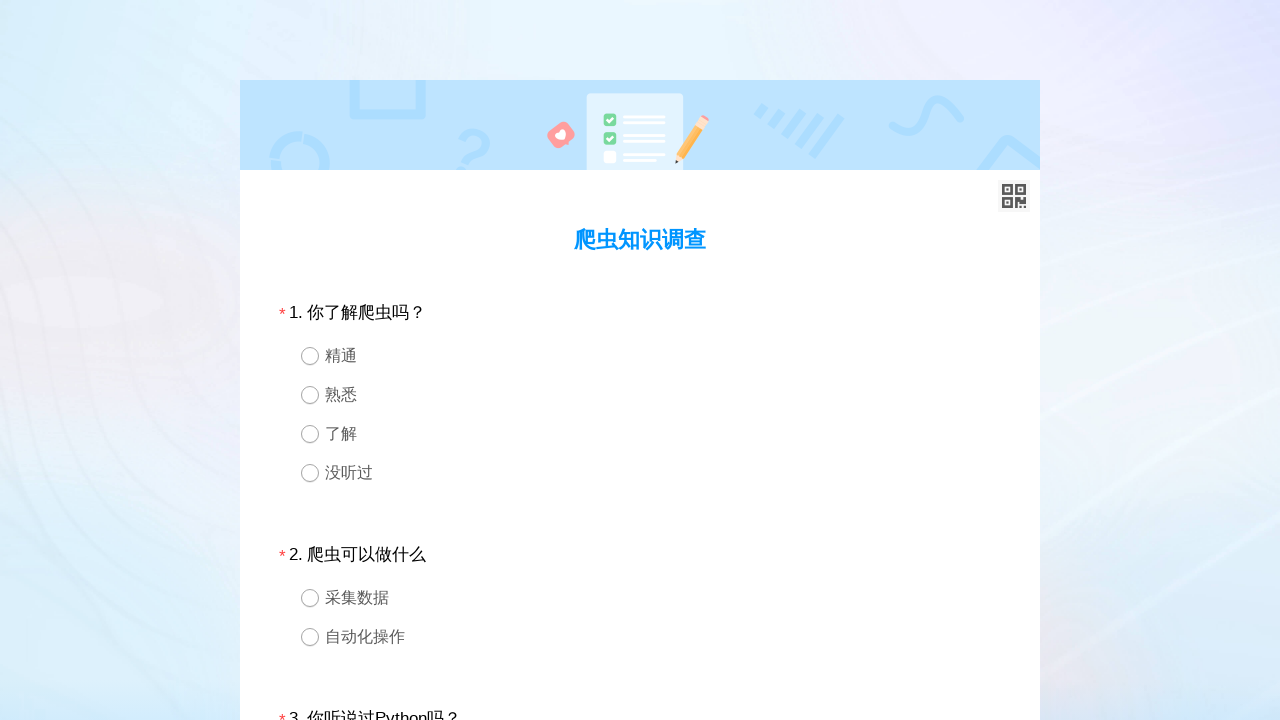

Located question 1 container
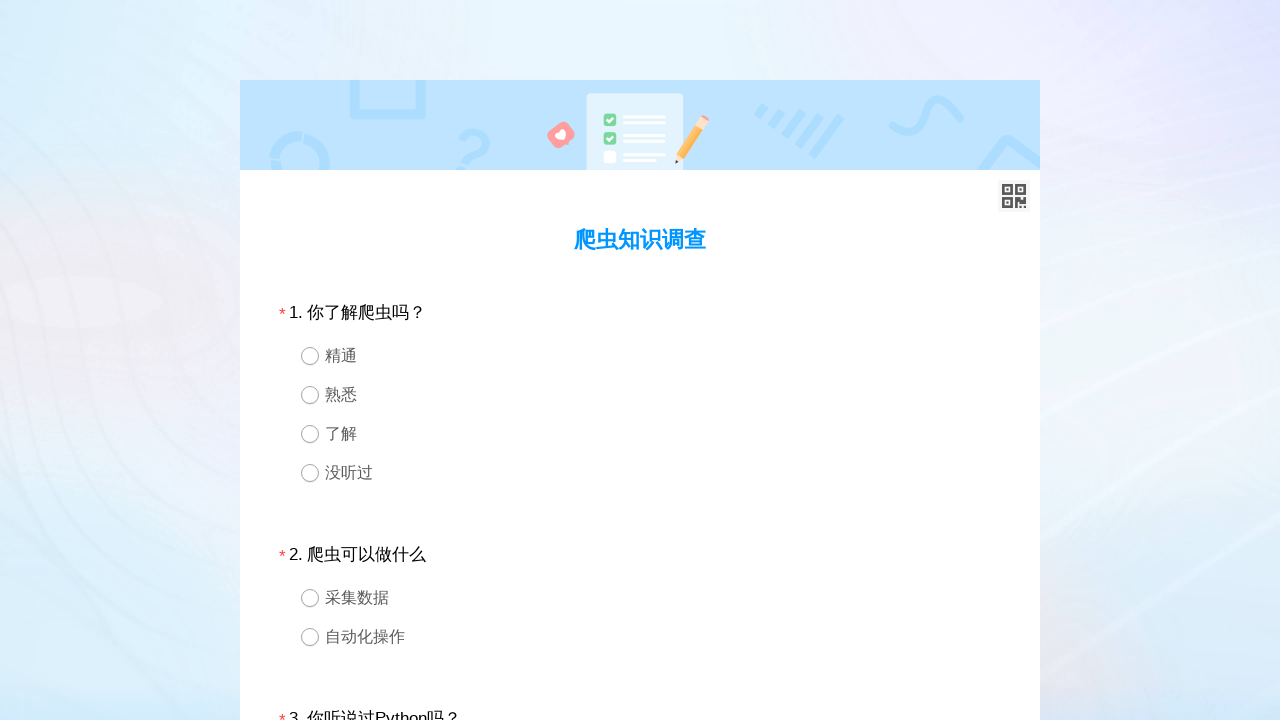

Retrieved all radio button options for question 1
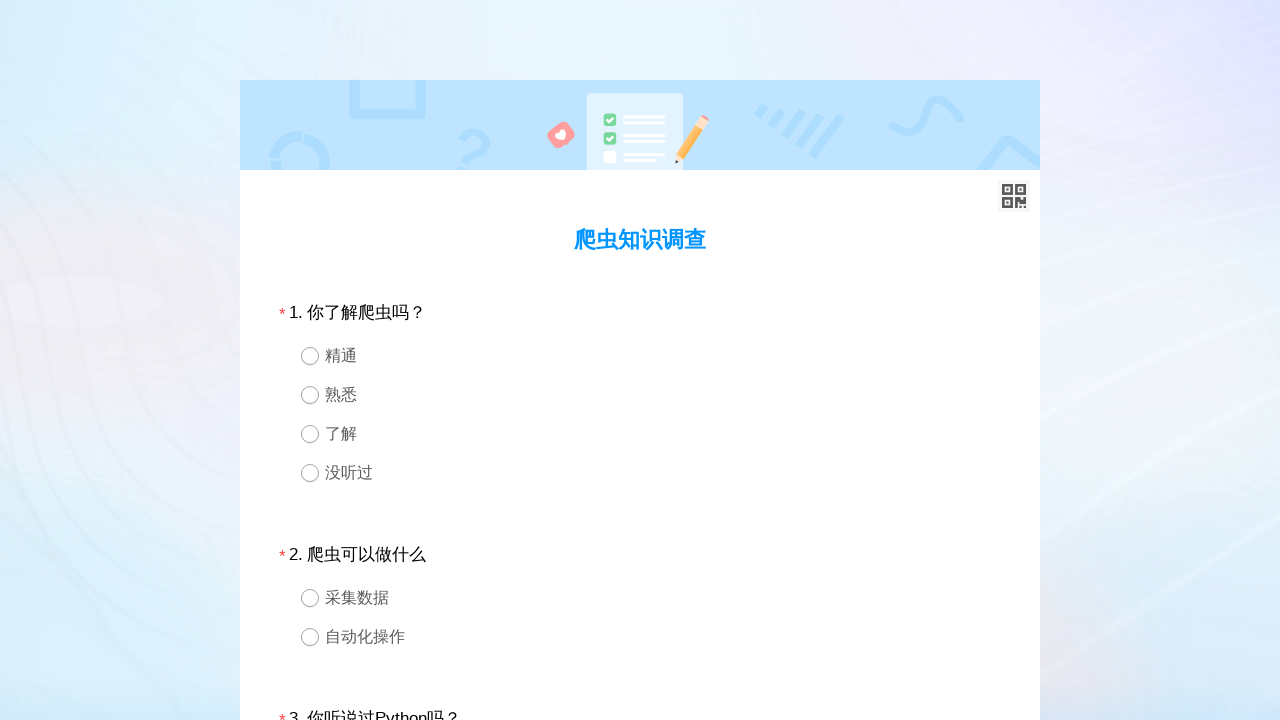

Randomly selected a radio button option for question 1
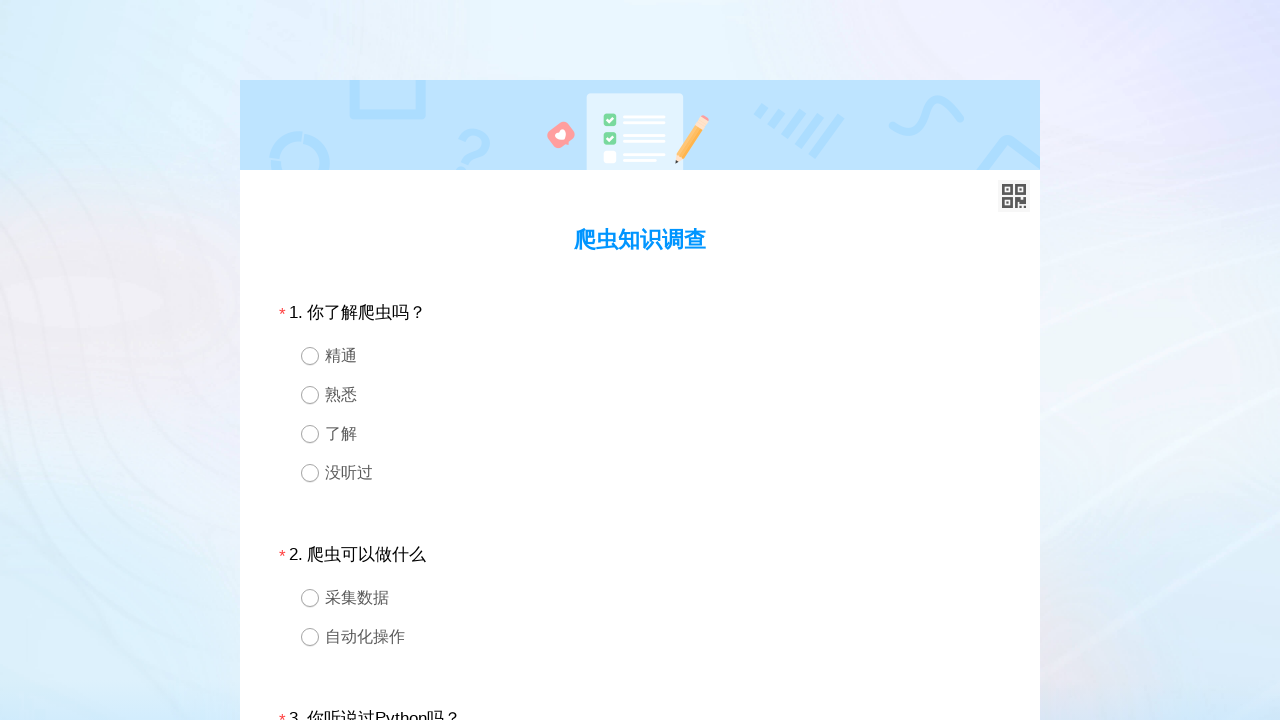

Clicked the selected radio button for question 1 at (640, 356) on #div1 >> div.ui-radio >> nth=0
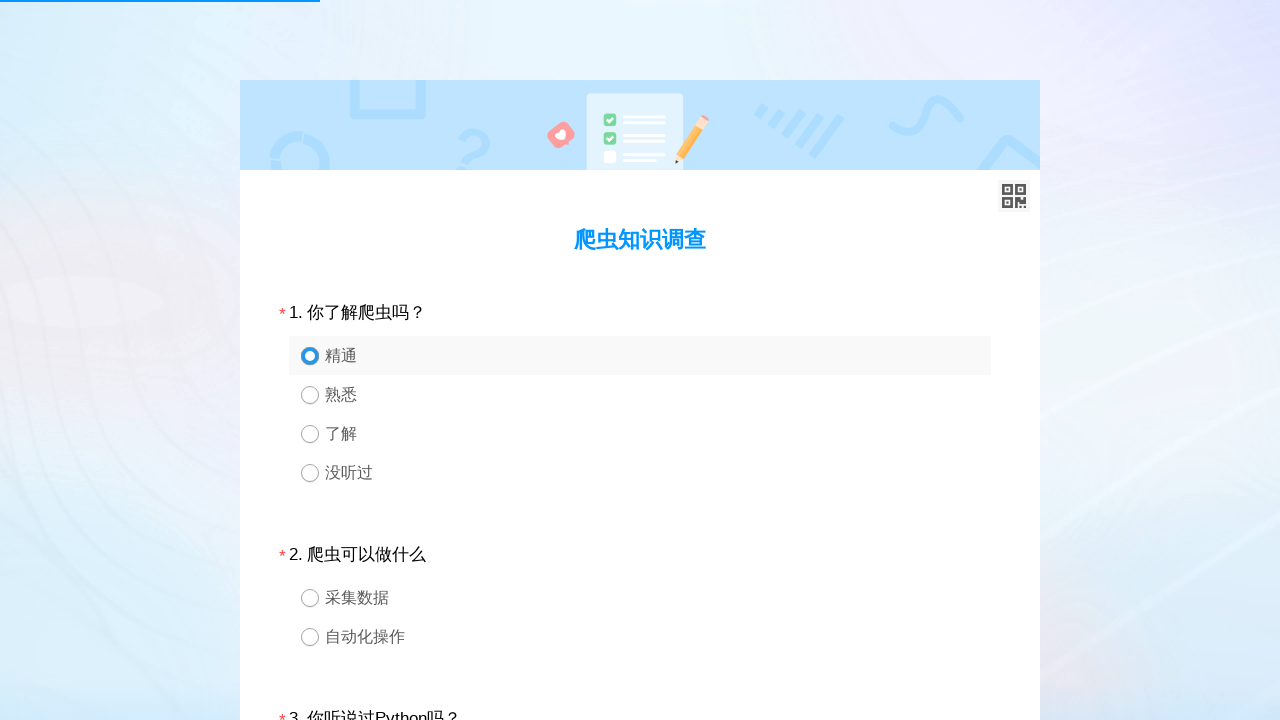

Waited 100ms after selecting question 1 option
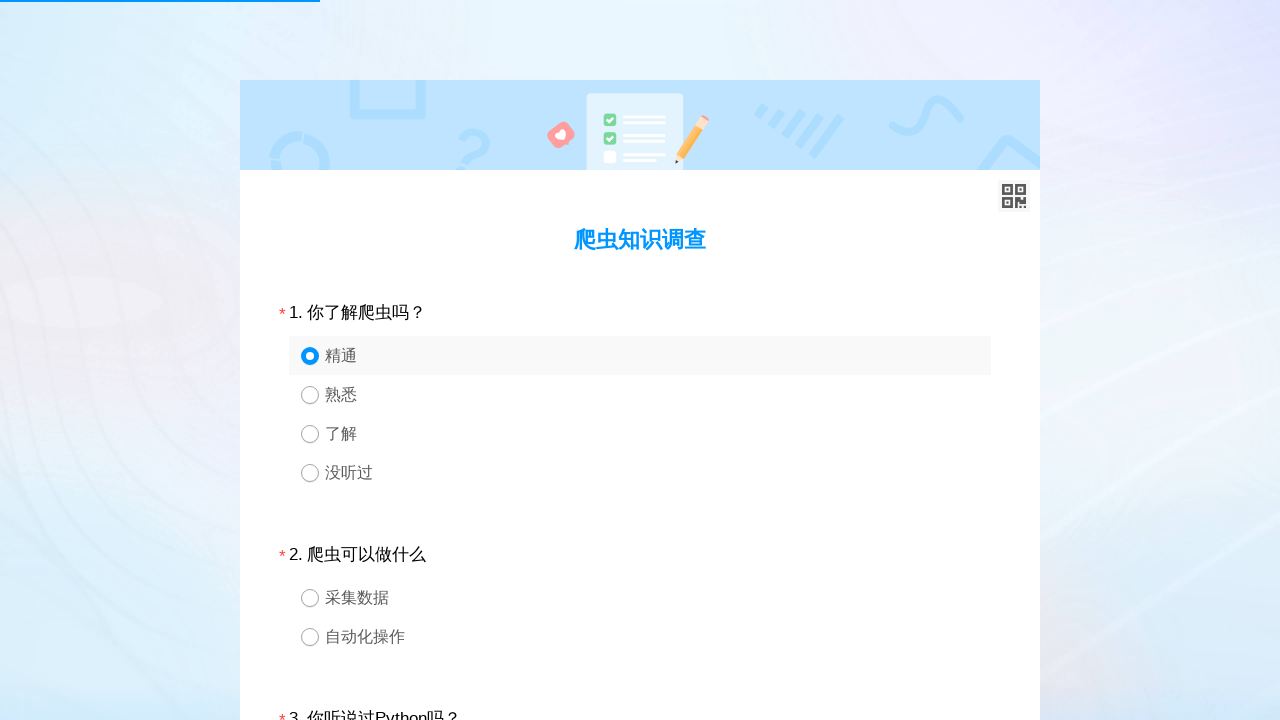

Located question 2 container
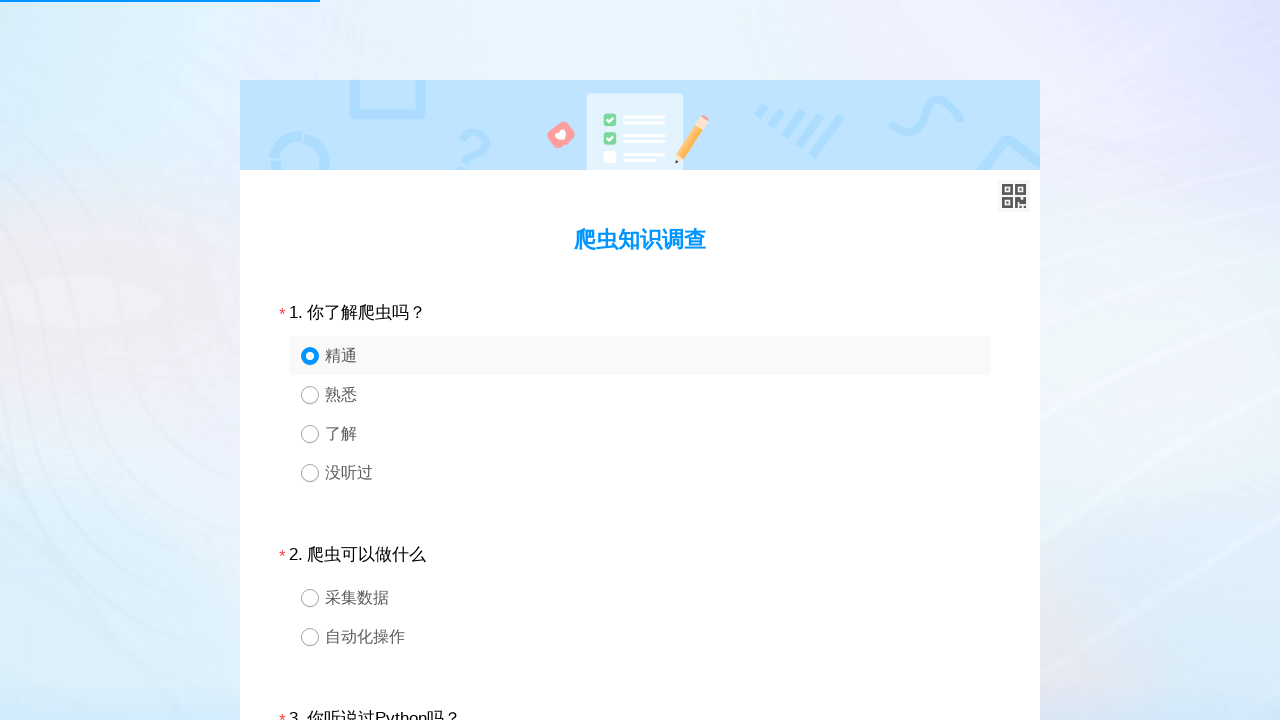

Retrieved all radio button options for question 2
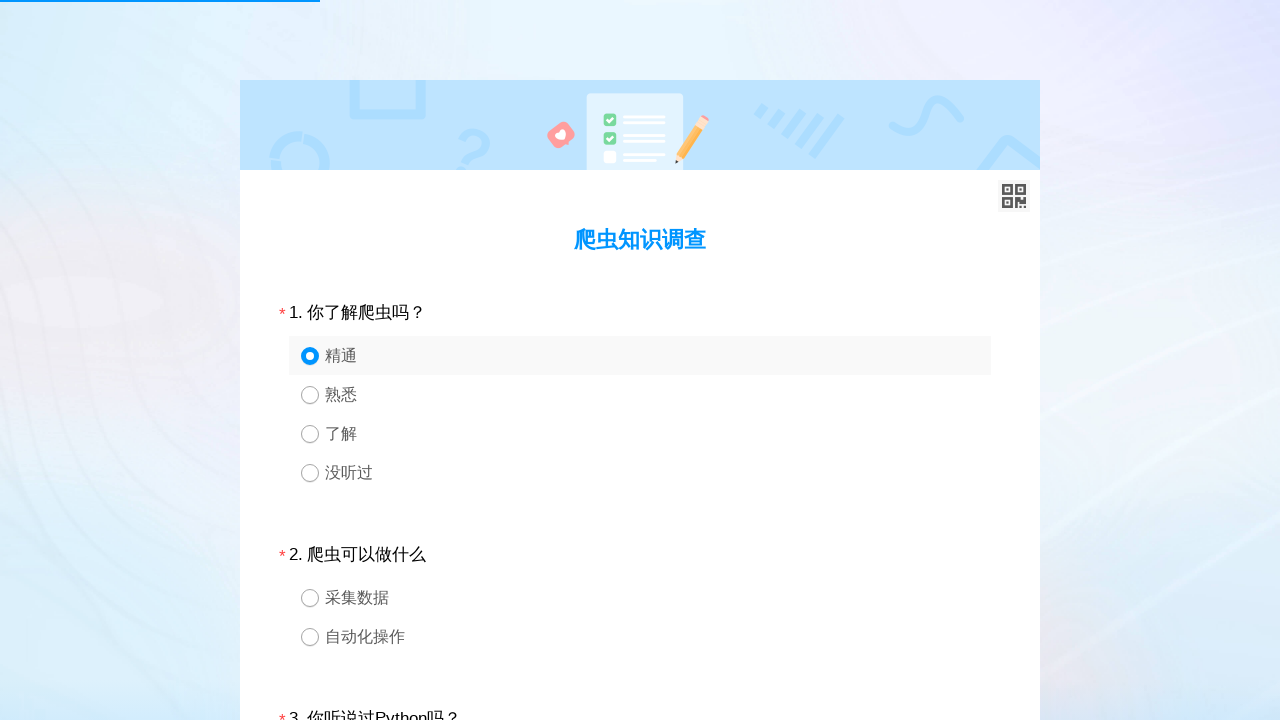

Randomly selected a radio button option for question 2
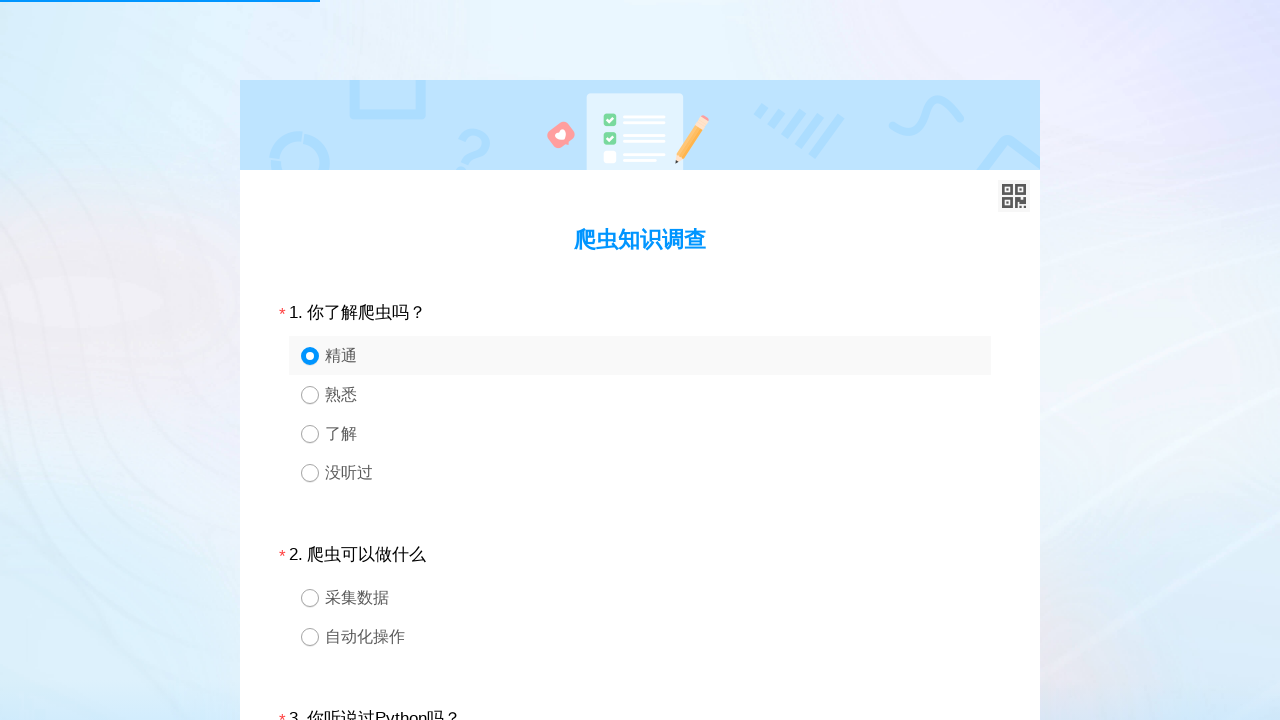

Clicked the selected radio button for question 2 at (640, 636) on #div2 >> div.ui-radio >> nth=1
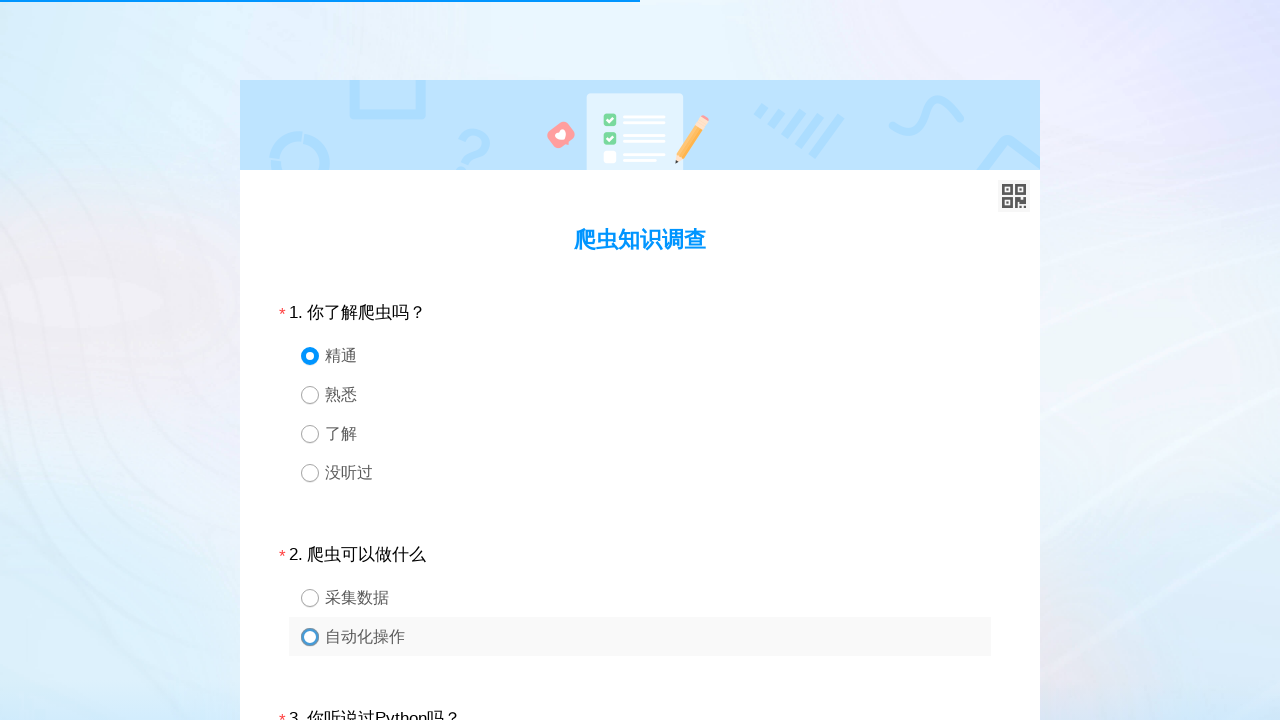

Waited 100ms after selecting question 2 option
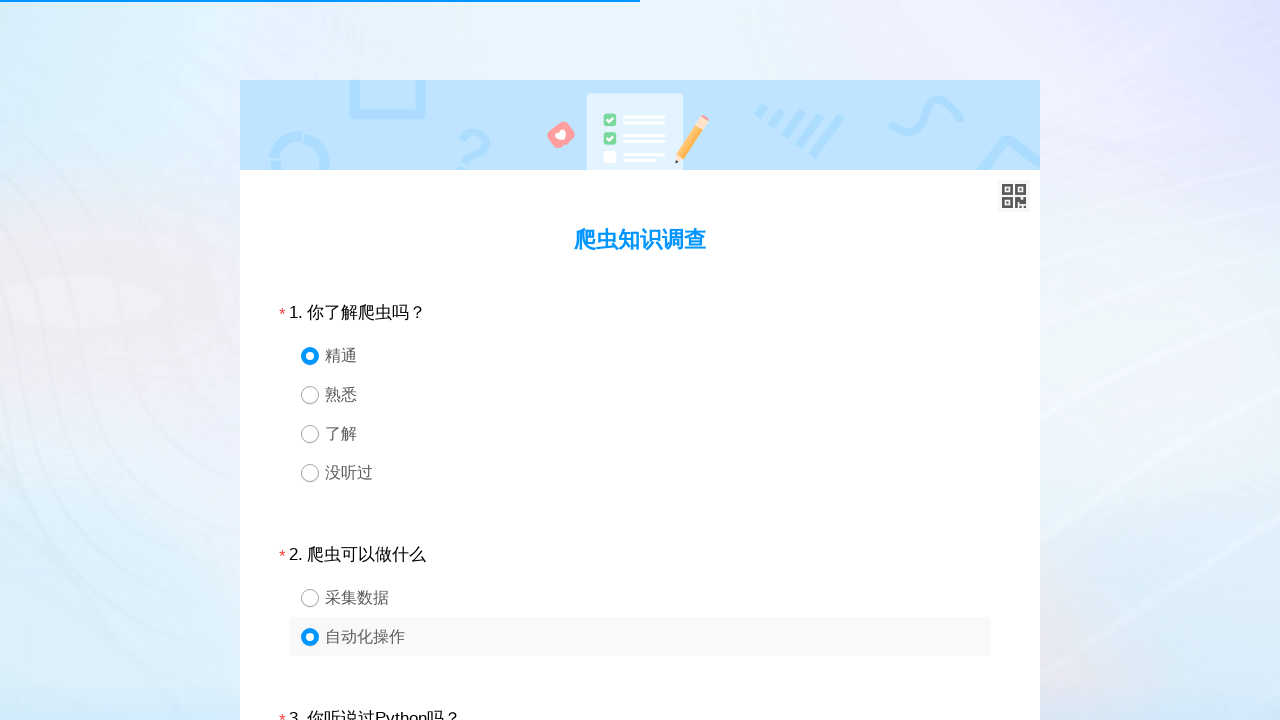

Located question 3 container
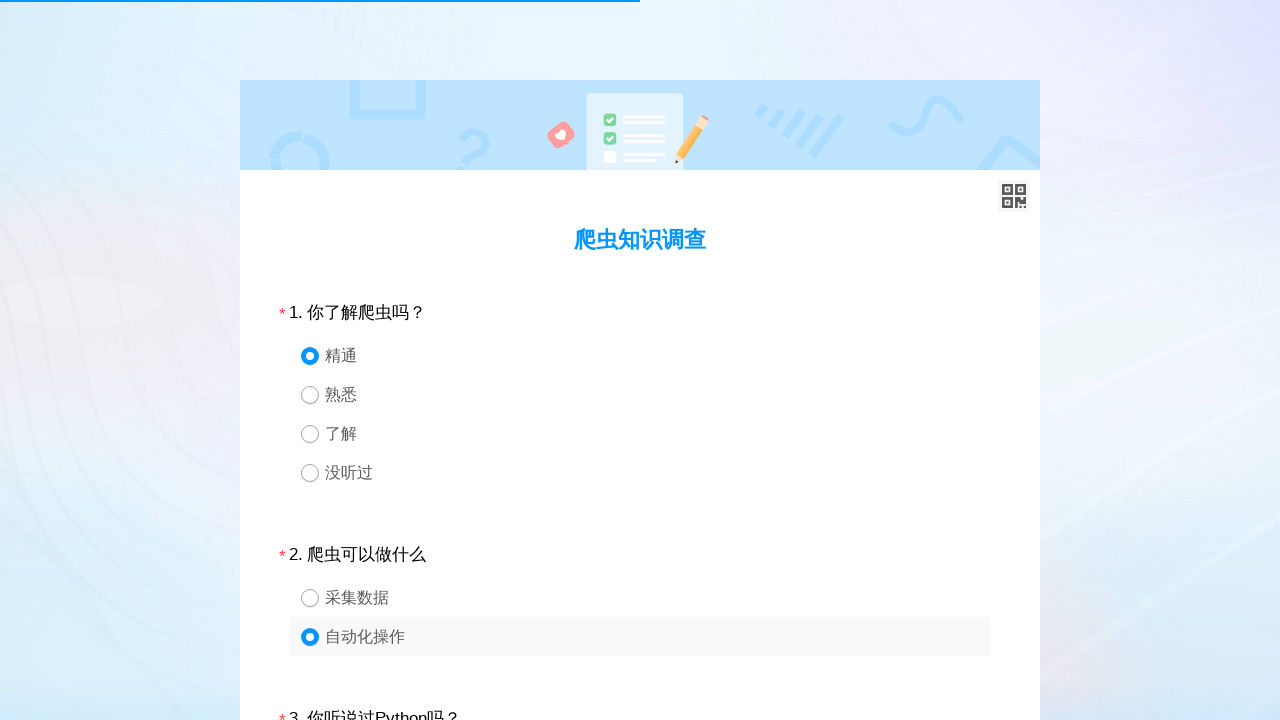

Retrieved all radio button options for question 3
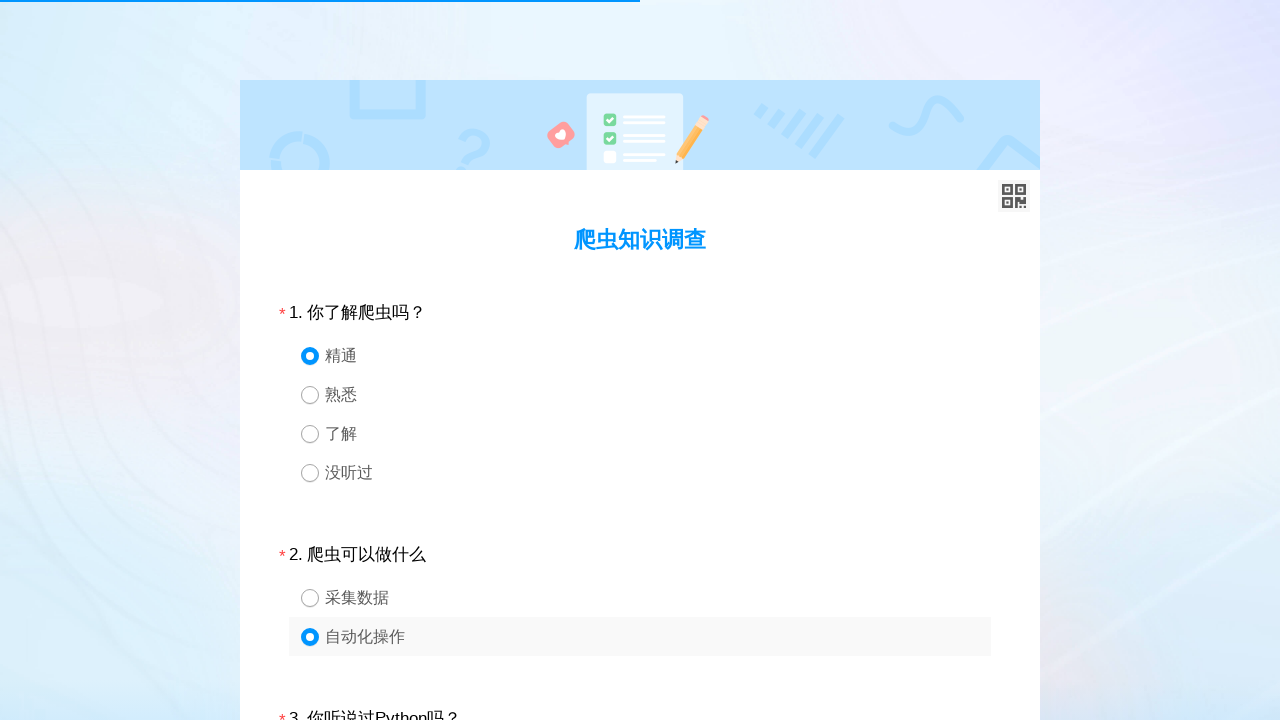

Randomly selected a radio button option for question 3
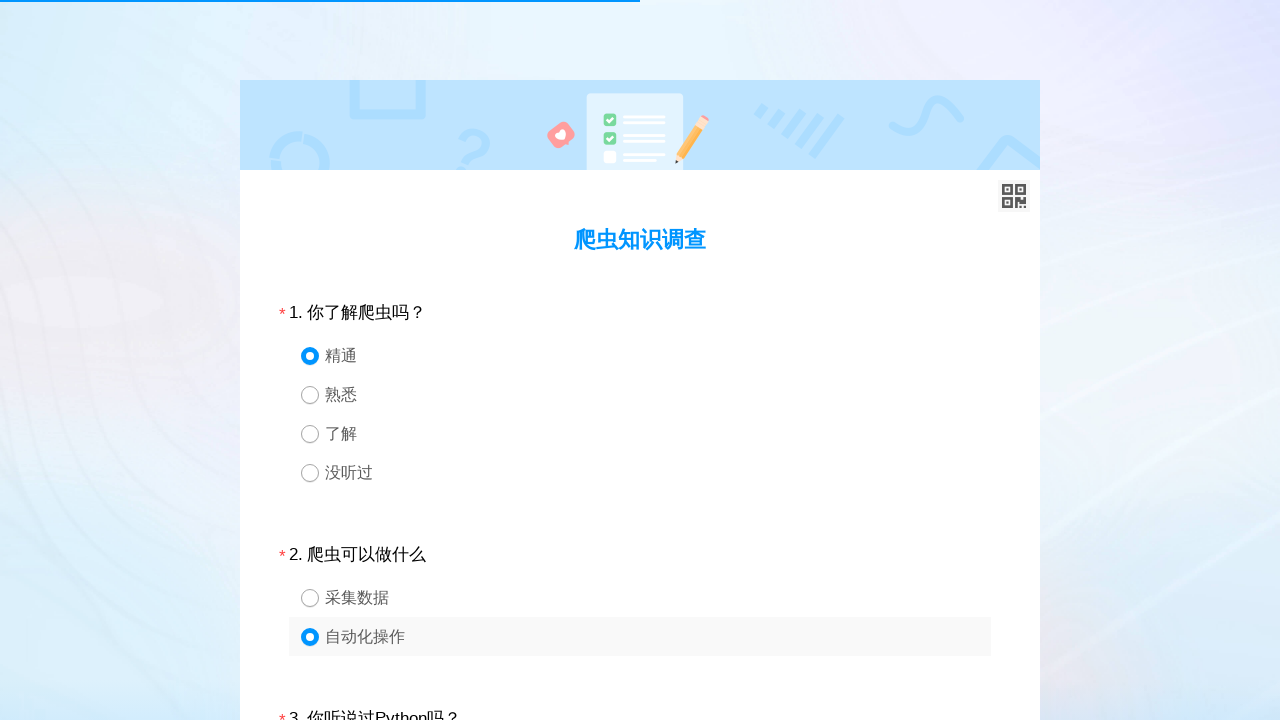

Clicked the selected radio button for question 3 at (640, 360) on #div3 >> div.ui-radio >> nth=1
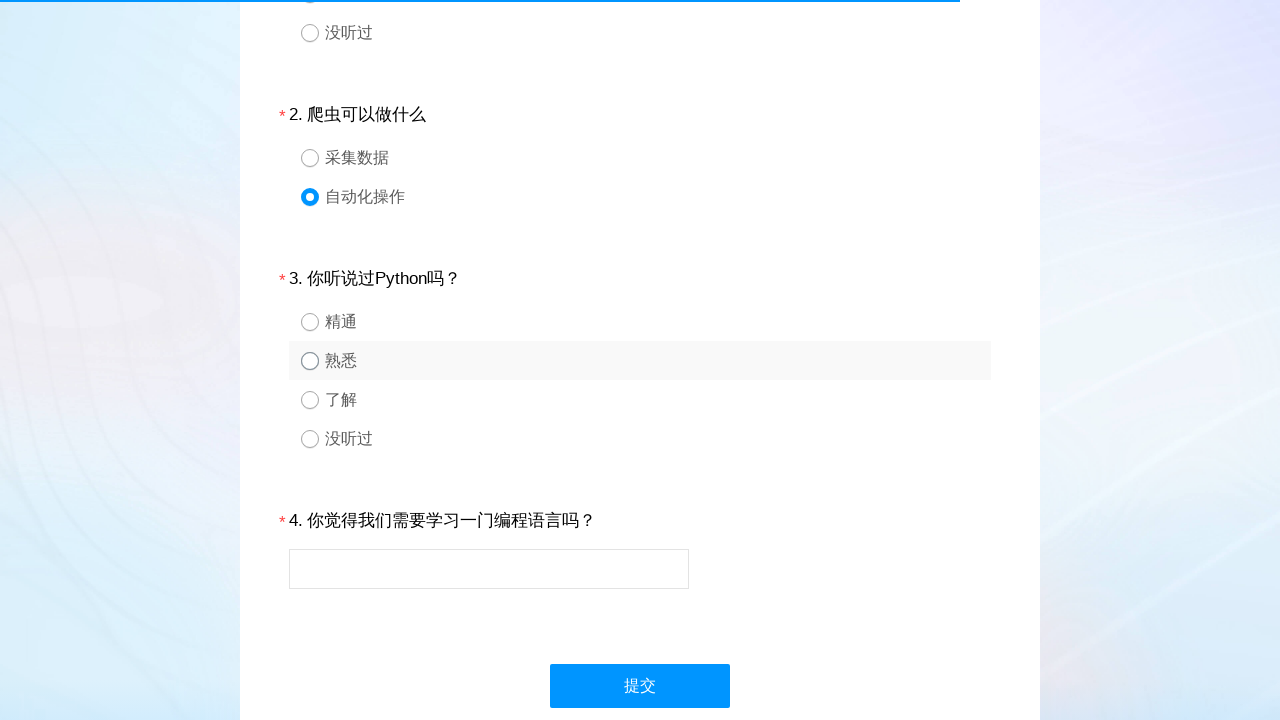

Waited 100ms after selecting question 3 option
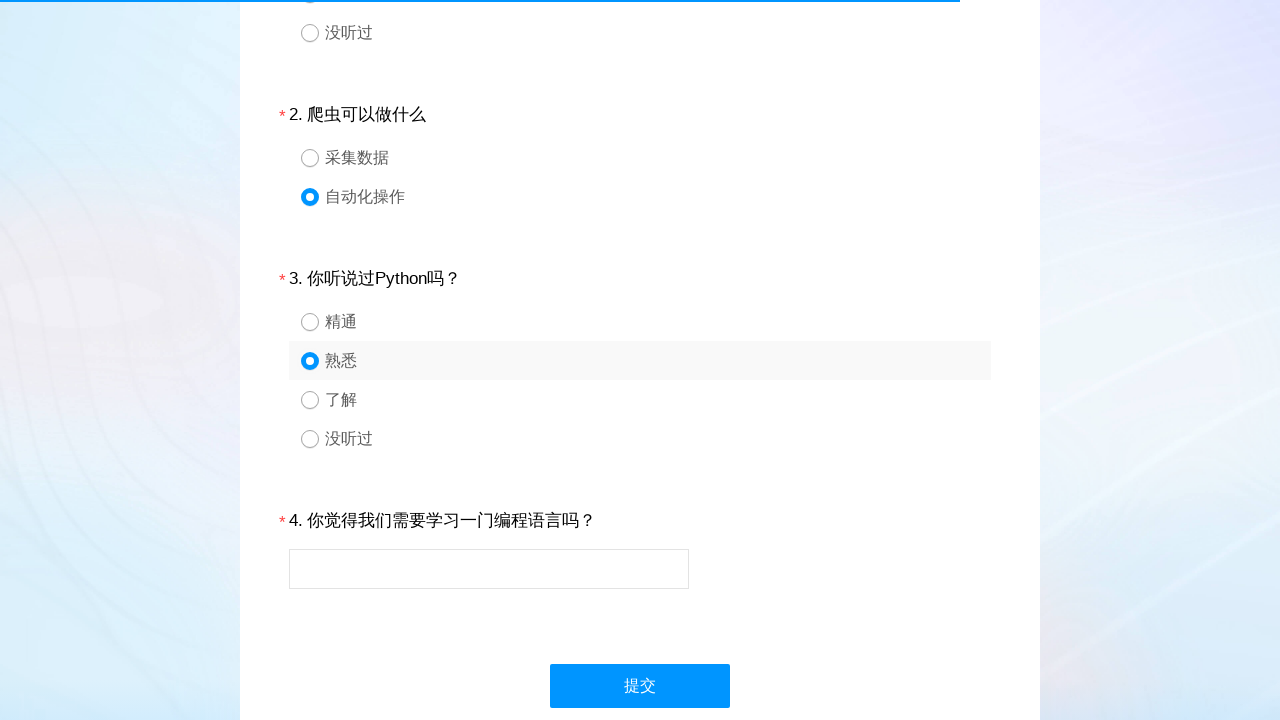

Located question 4 container for text input
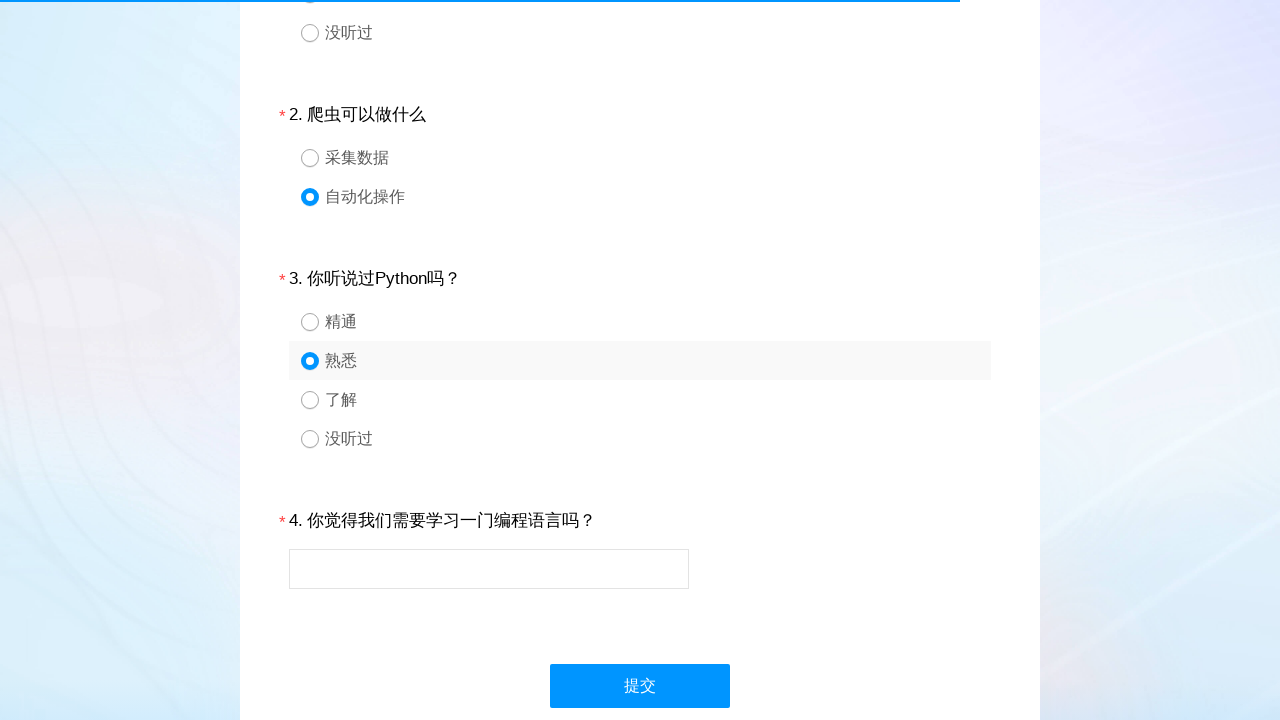

Located text input field for question 4
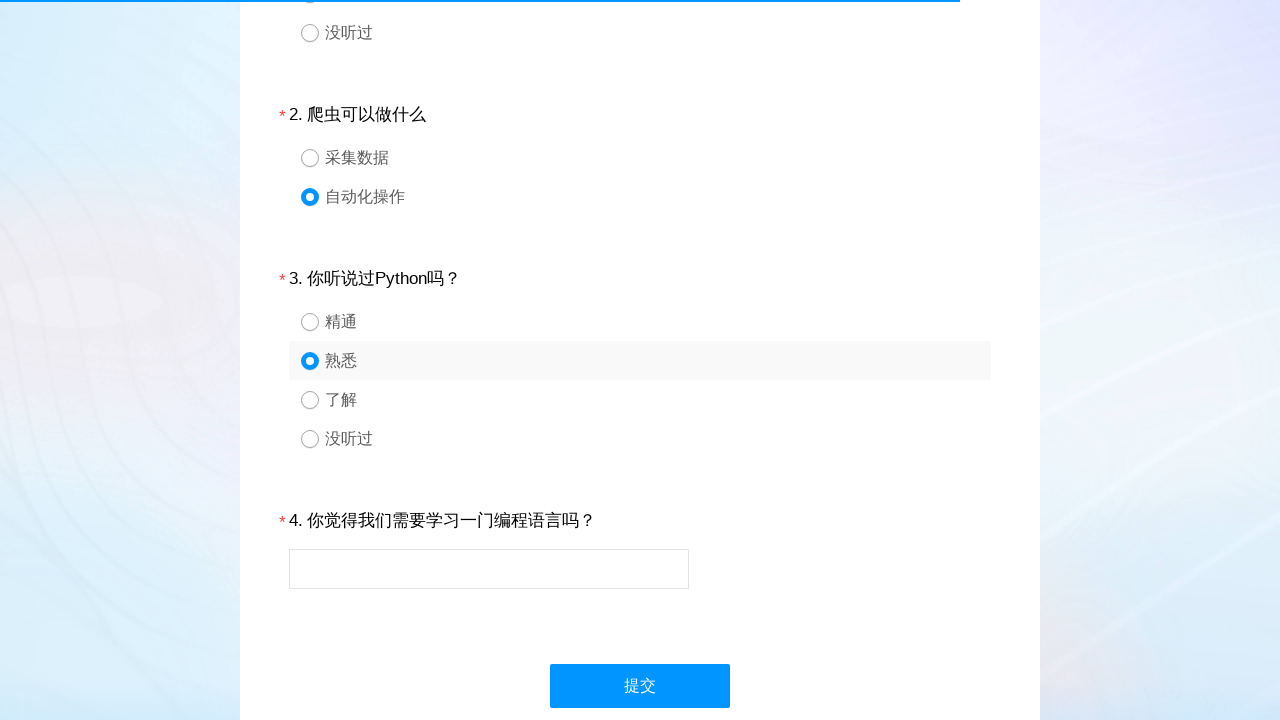

Filled question 4 text input with test response on #div4 >> input
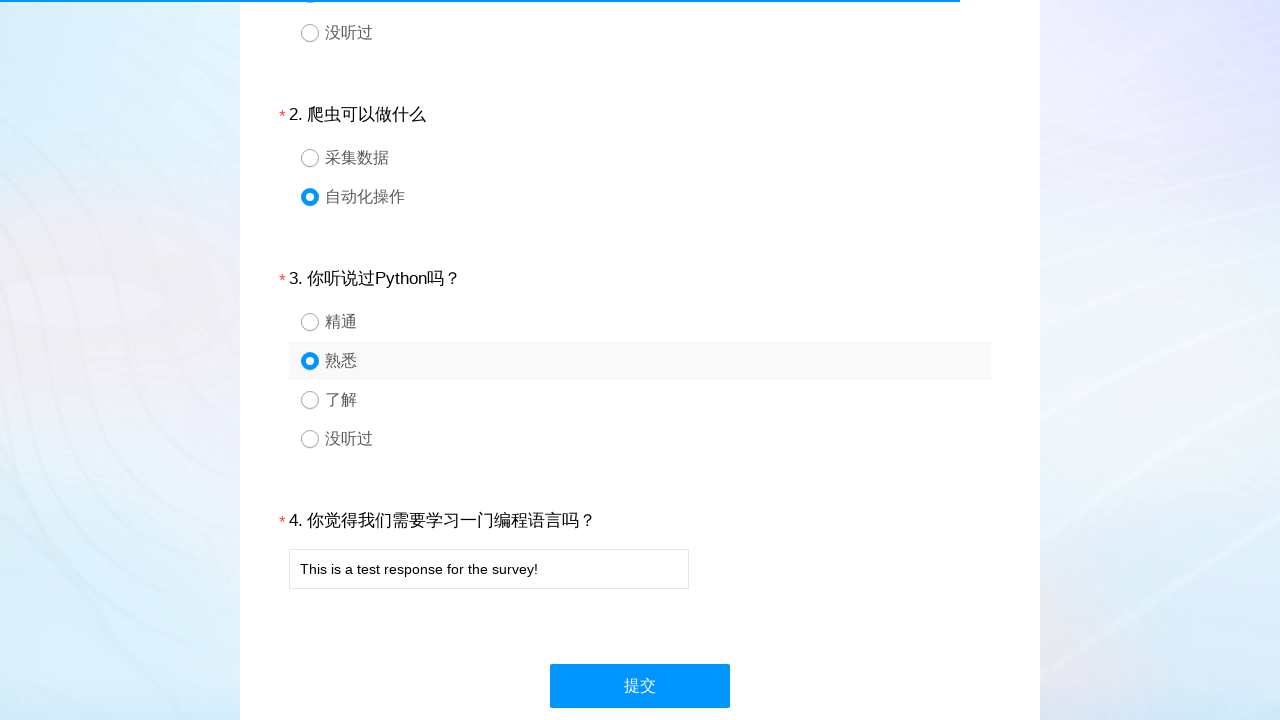

Waited 100ms after filling text input
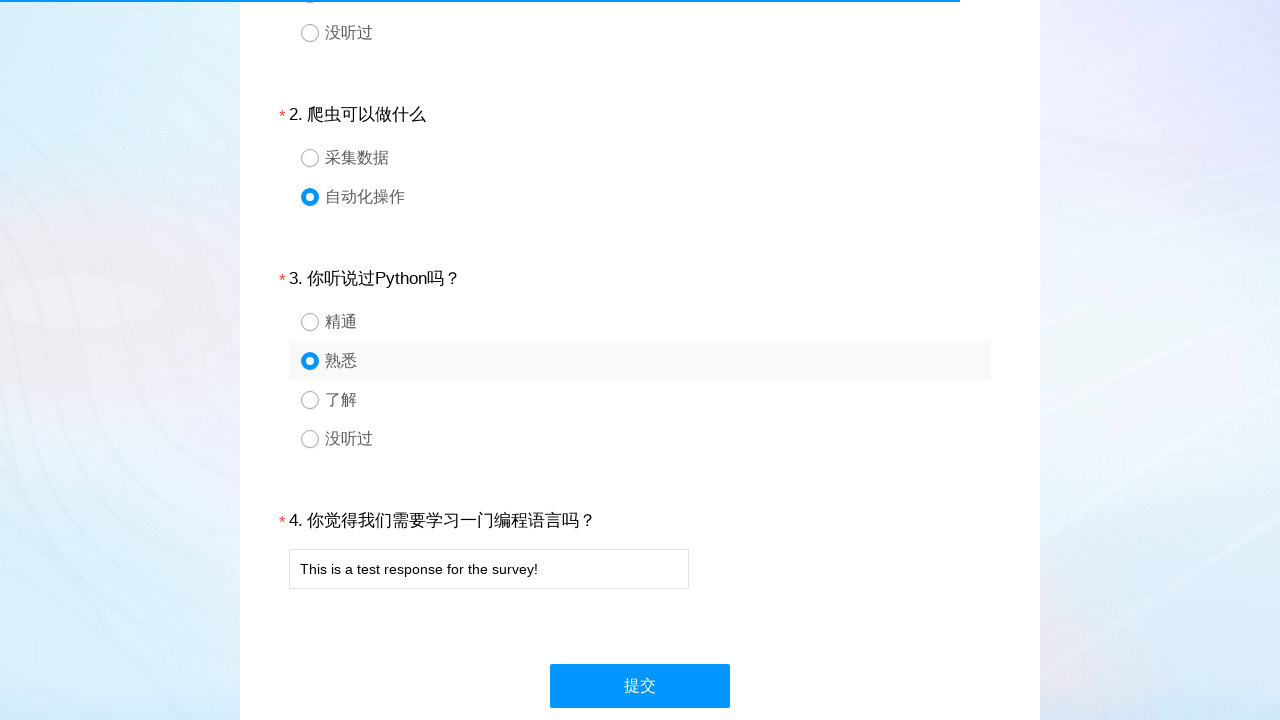

Clicked submit button to submit survey form at (640, 686) on #ctlNext
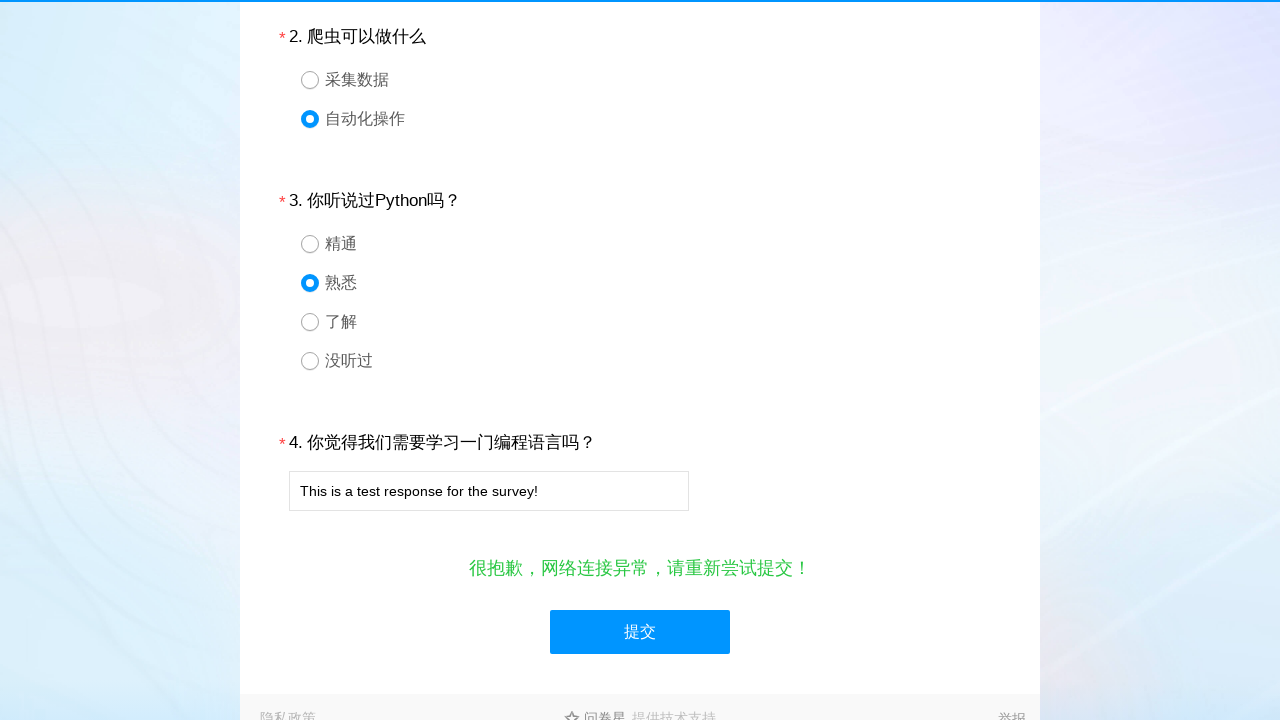

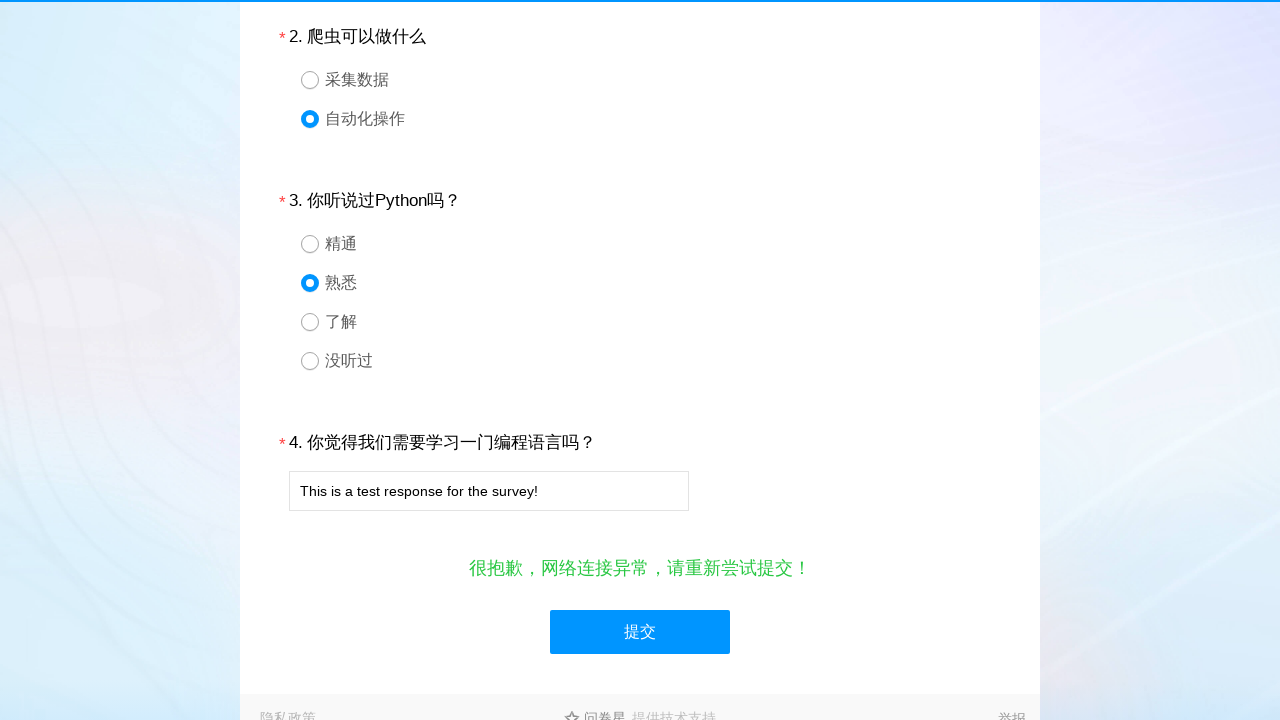